Tests mouse hover and drag-drop functionality on Sahi test demo pages

Starting URL: http://sahitest.com/demo/mouseover.htm

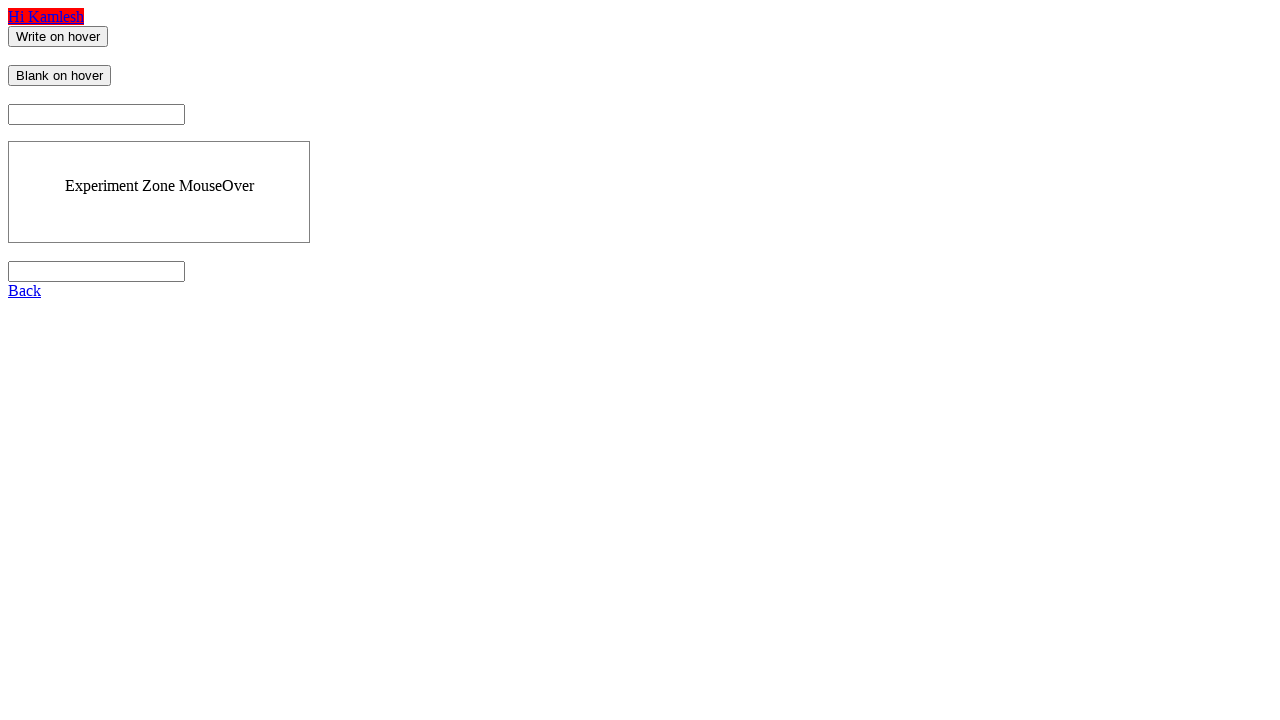

Filled text input field with 'testuser' on input[name='t1']
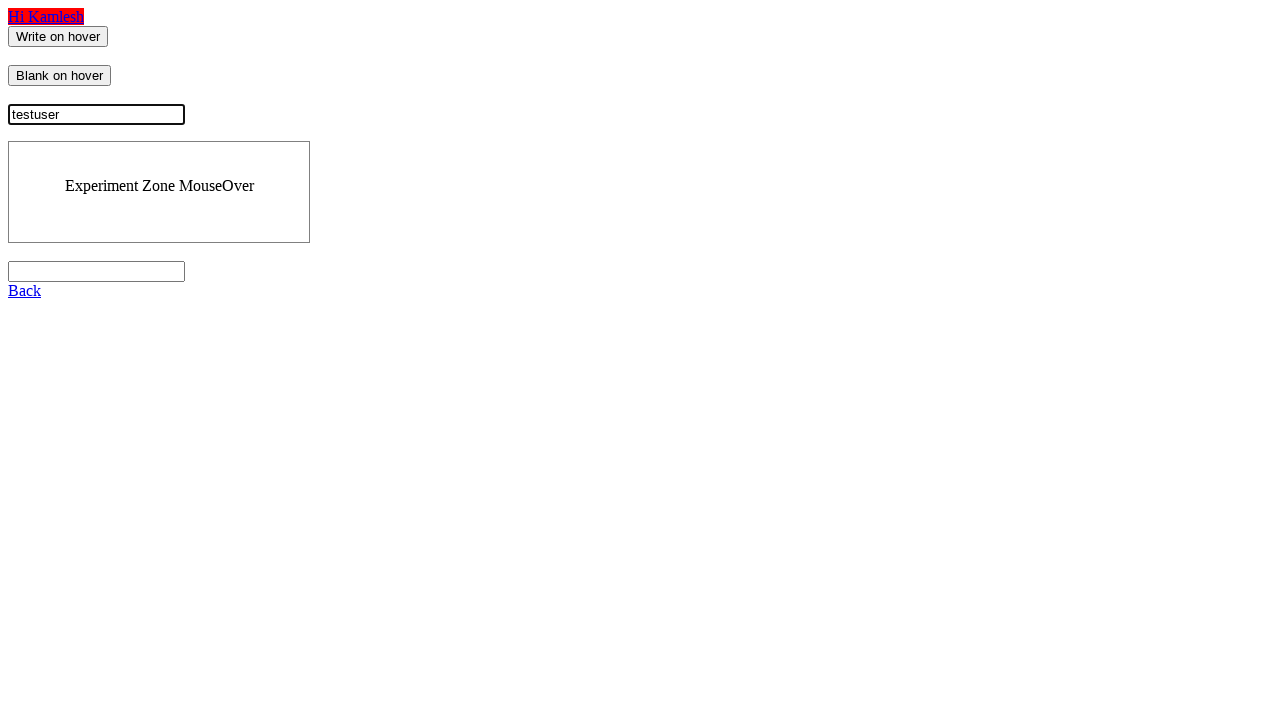

Hovered over the text input field at (96, 114) on input[name='t1']
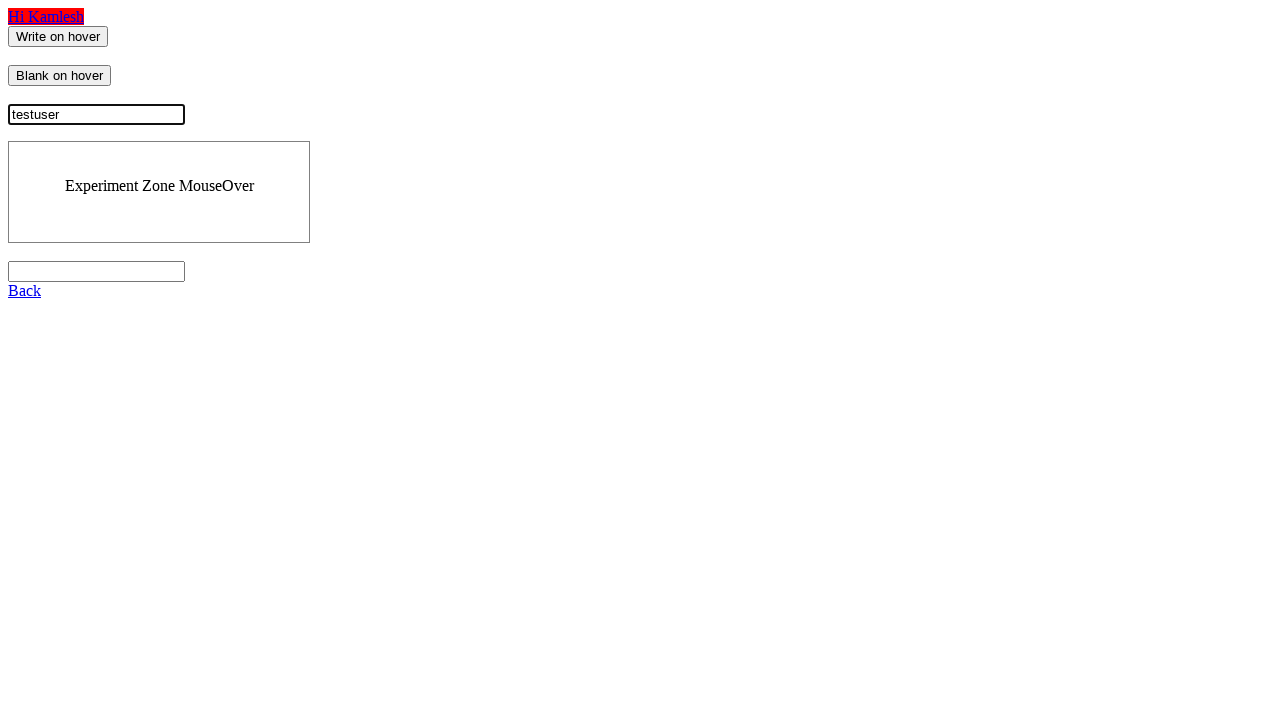

Navigated to drag and drop demo page
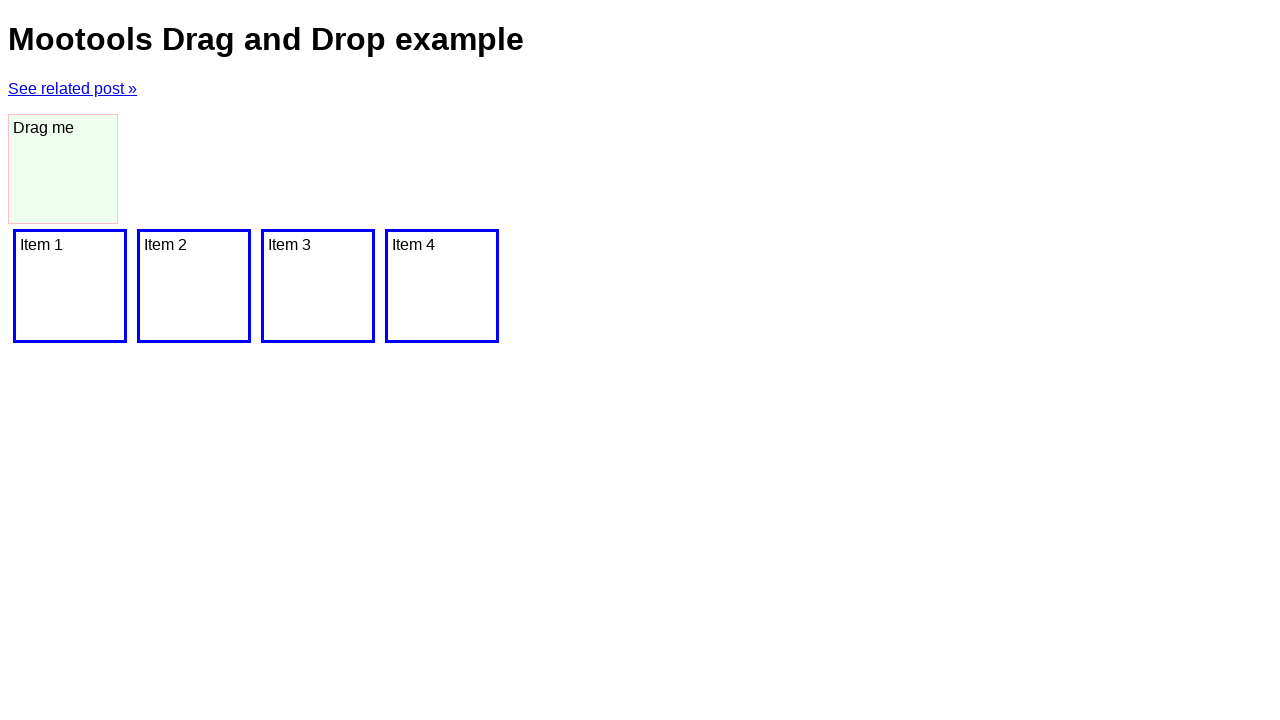

Dragged and dropped element to target location at (318, 286)
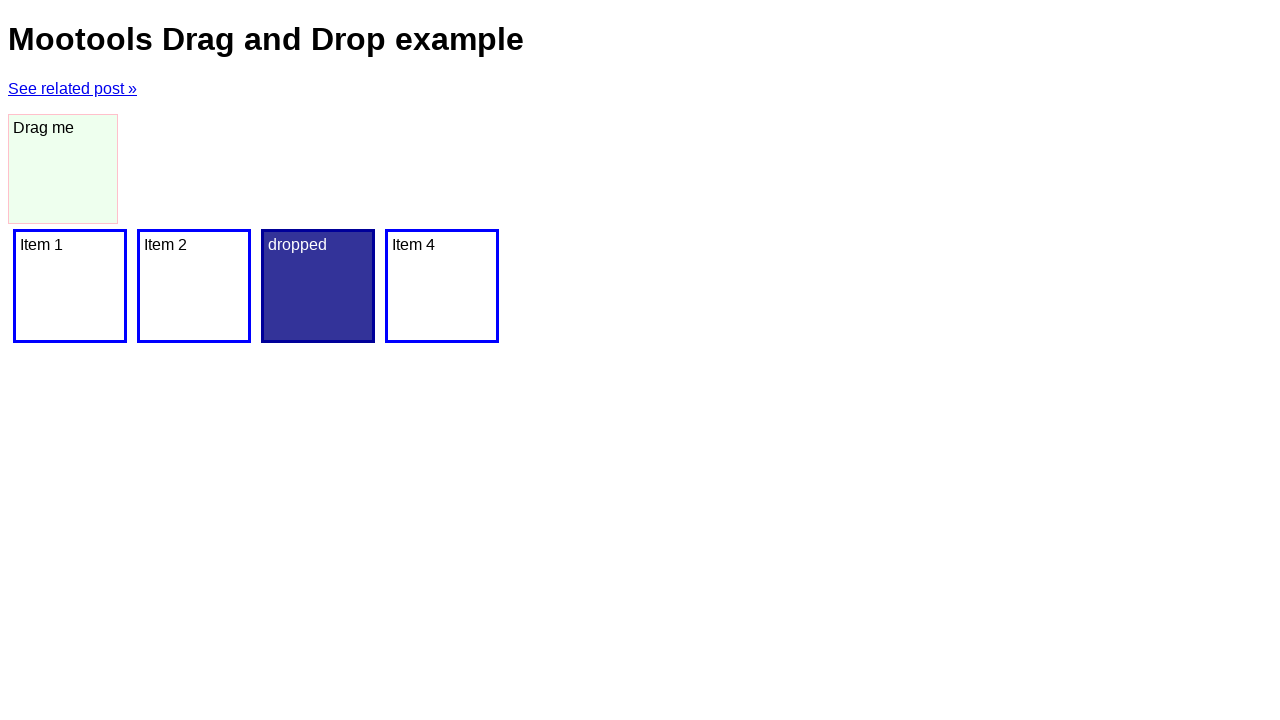

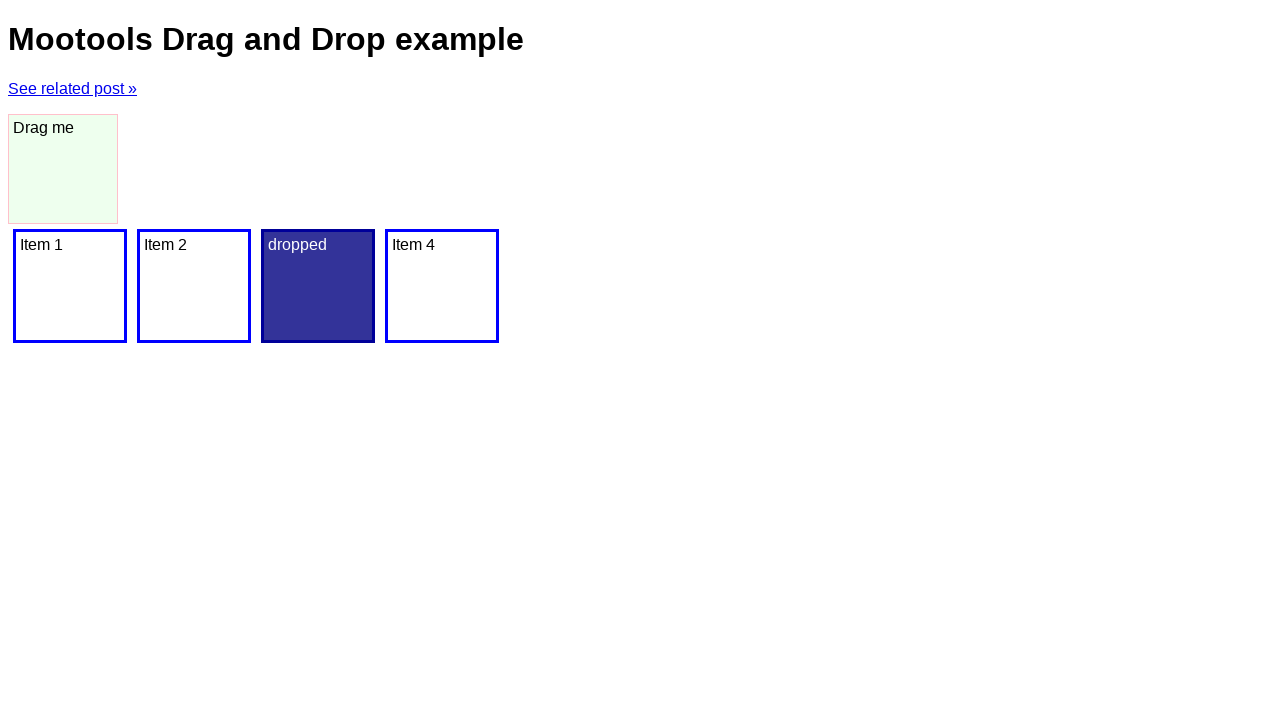